Clicks on the Interactions section and verifies navigation

Starting URL: https://demoqa.com/

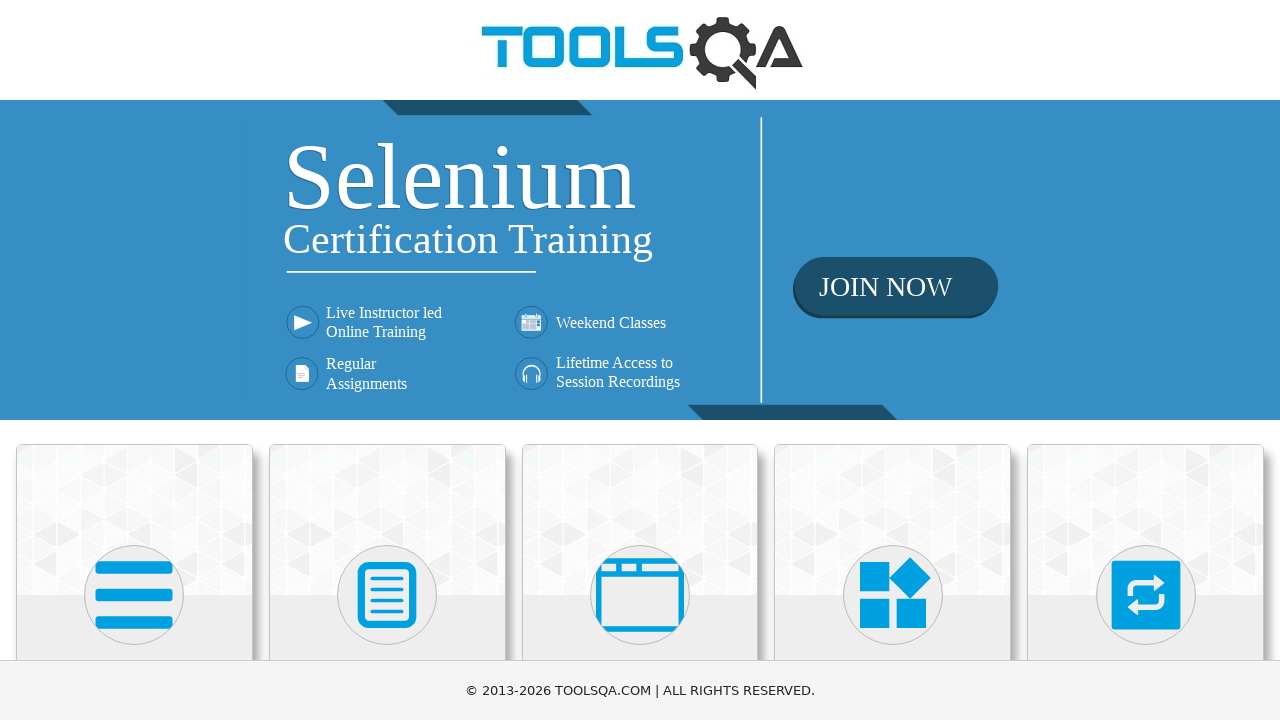

Clicked on the Interactions section card at (1146, 577) on xpath=//h5[text()='Interactions']/../..
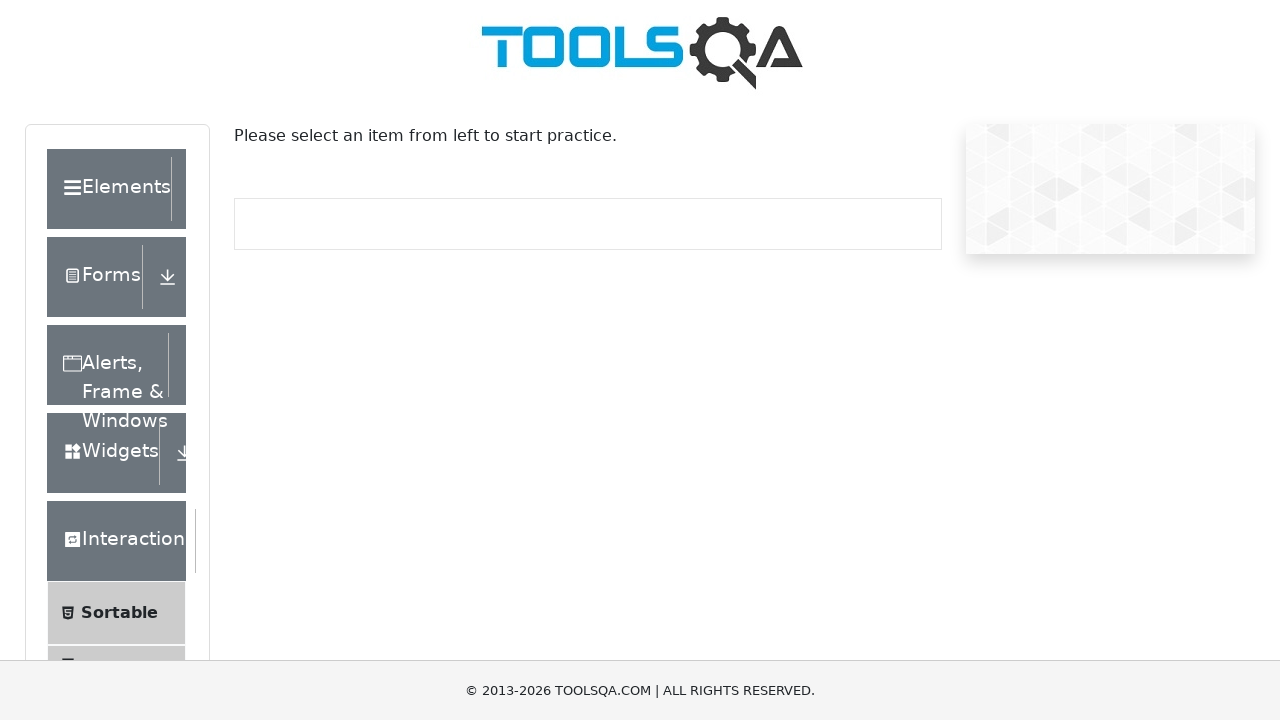

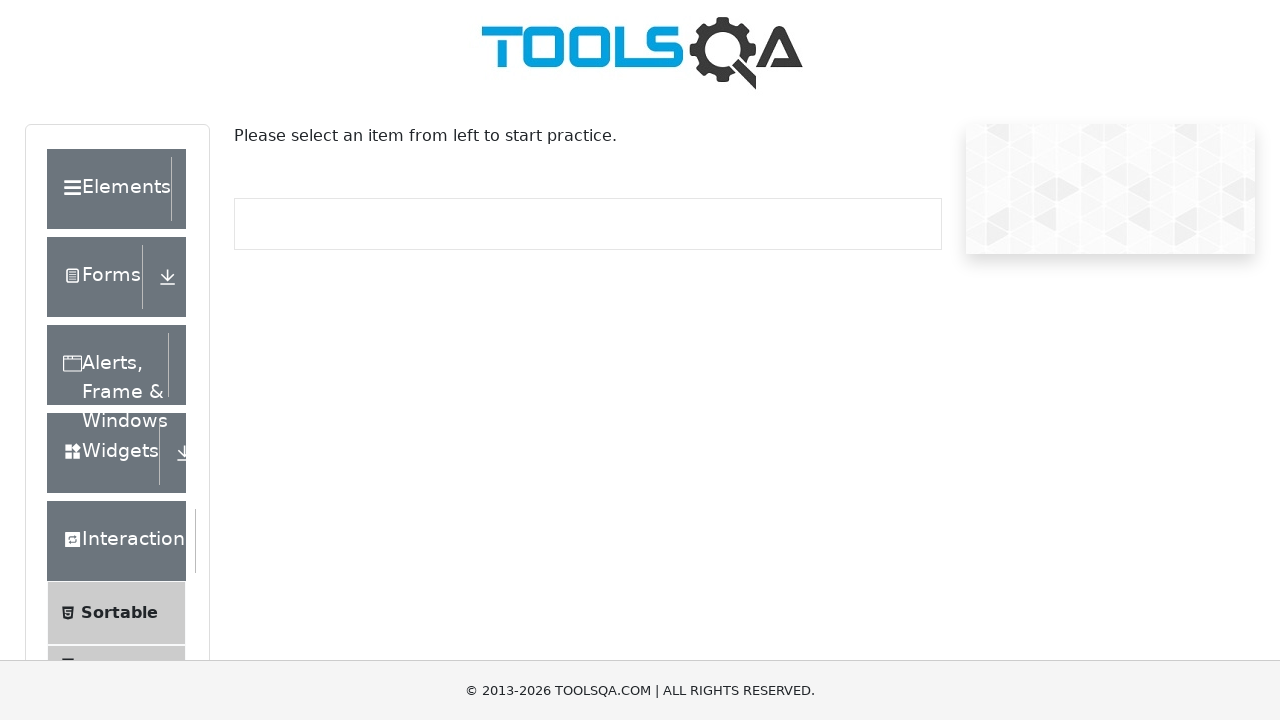